Tests that the flicker fix functionality works by loading the page, reloading it, and verifying that the unified navigation element is consistently present both immediately after reload and after full page load.

Starting URL: https://edu-create.vercel.app/create

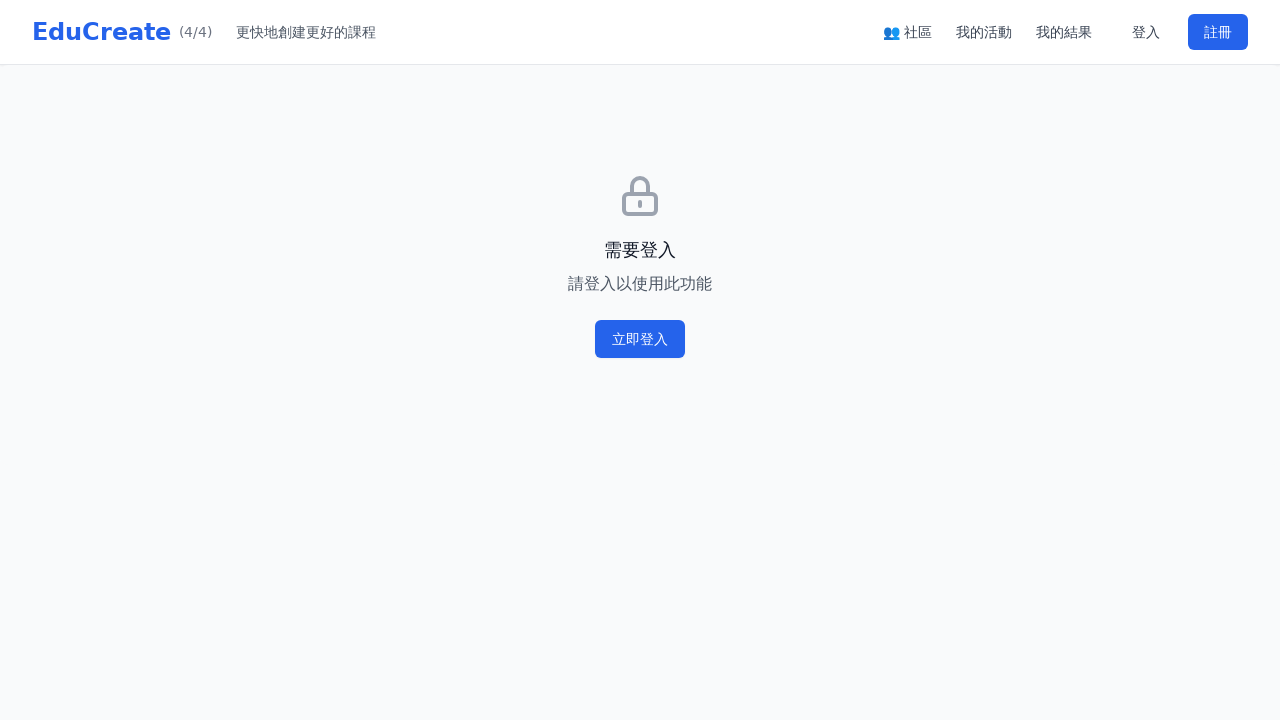

Set mobile viewport to 375x812
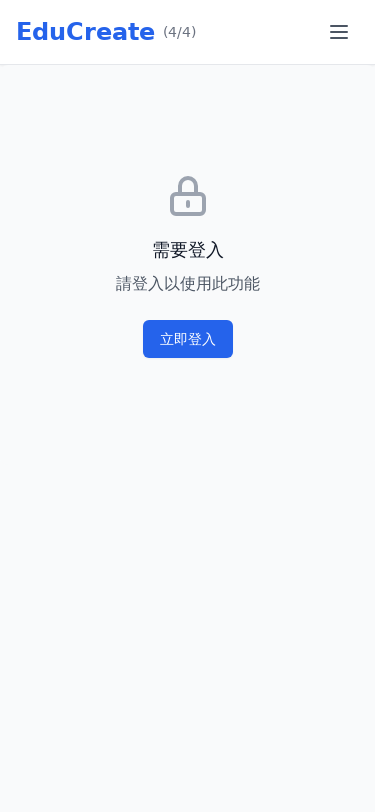

Reloaded page with domcontentloaded wait
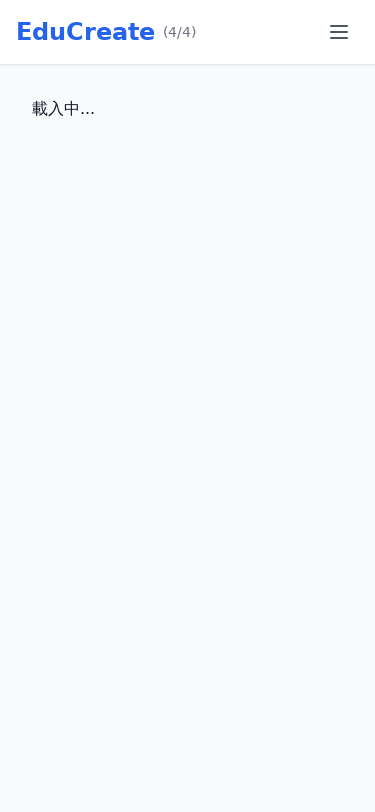

Verified unified navigation element is present on initial load
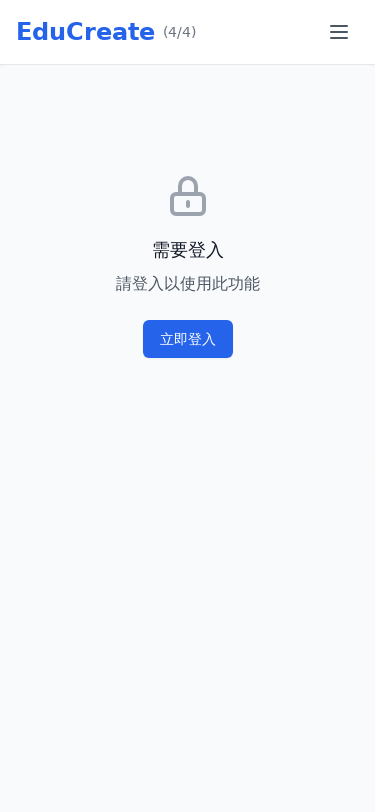

Reloaded page again to test flicker fix
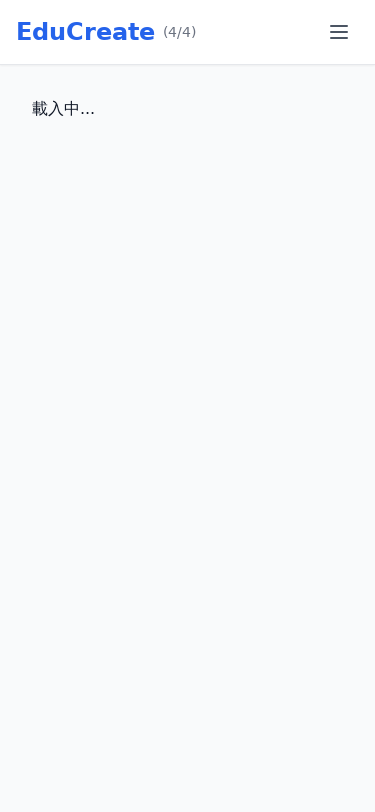

Waited 100ms after reload
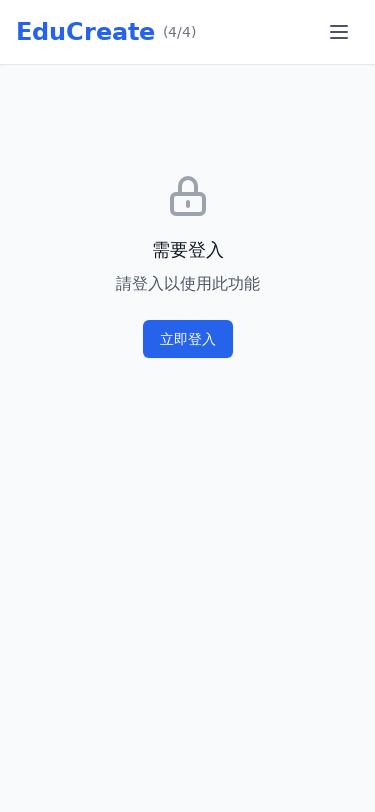

Verified unified navigation is immediately present without flicker
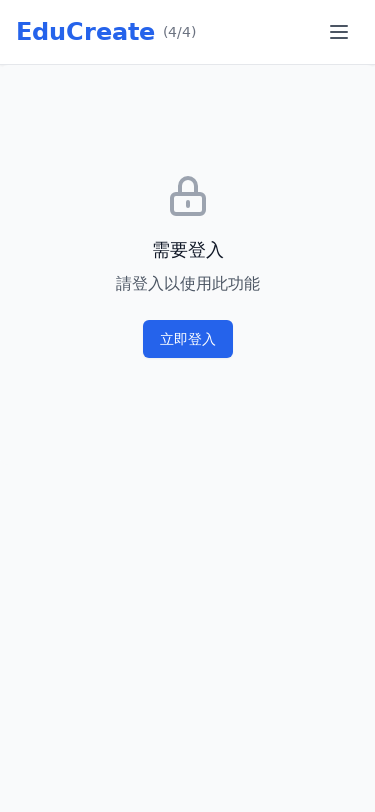

Waited for page to reach networkidle state
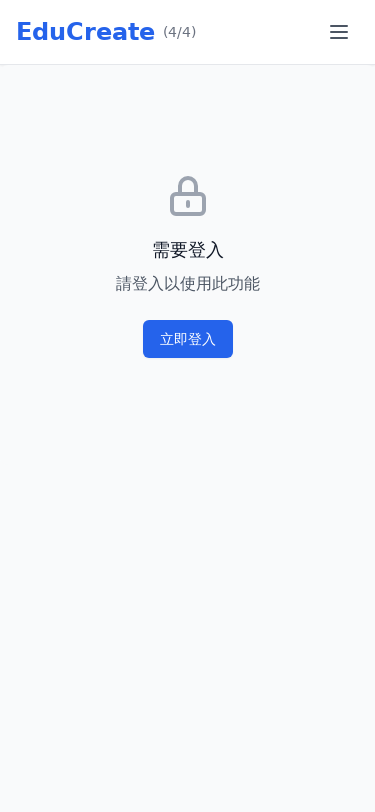

Verified unified navigation is still present after full page load
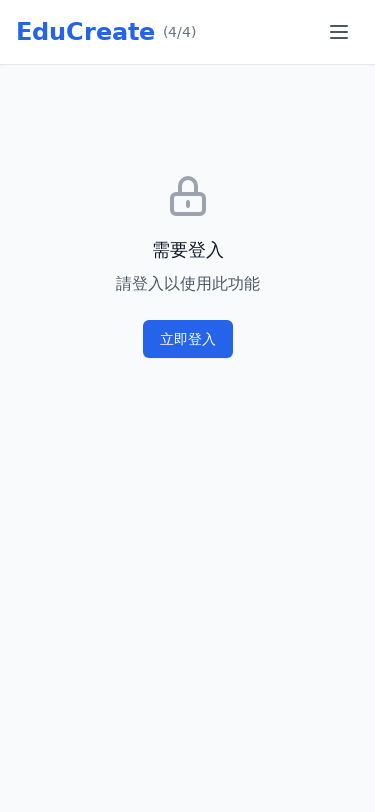

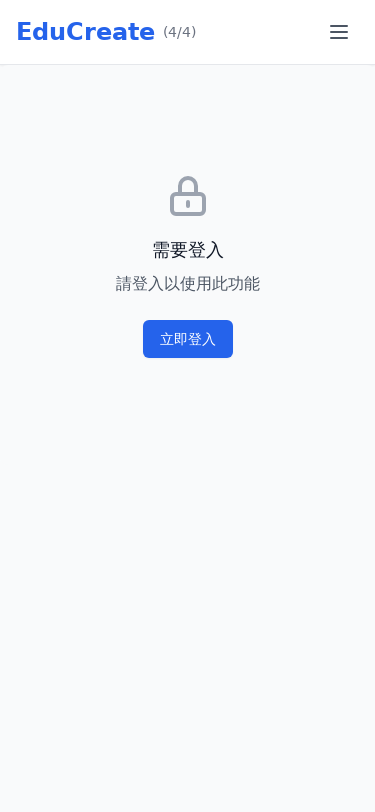